Tests JavaScript scrolling functionality by scrolling the main window and a specific table element with a fixed header.

Starting URL: https://rahulshettyacademy.com/AutomationPractice/

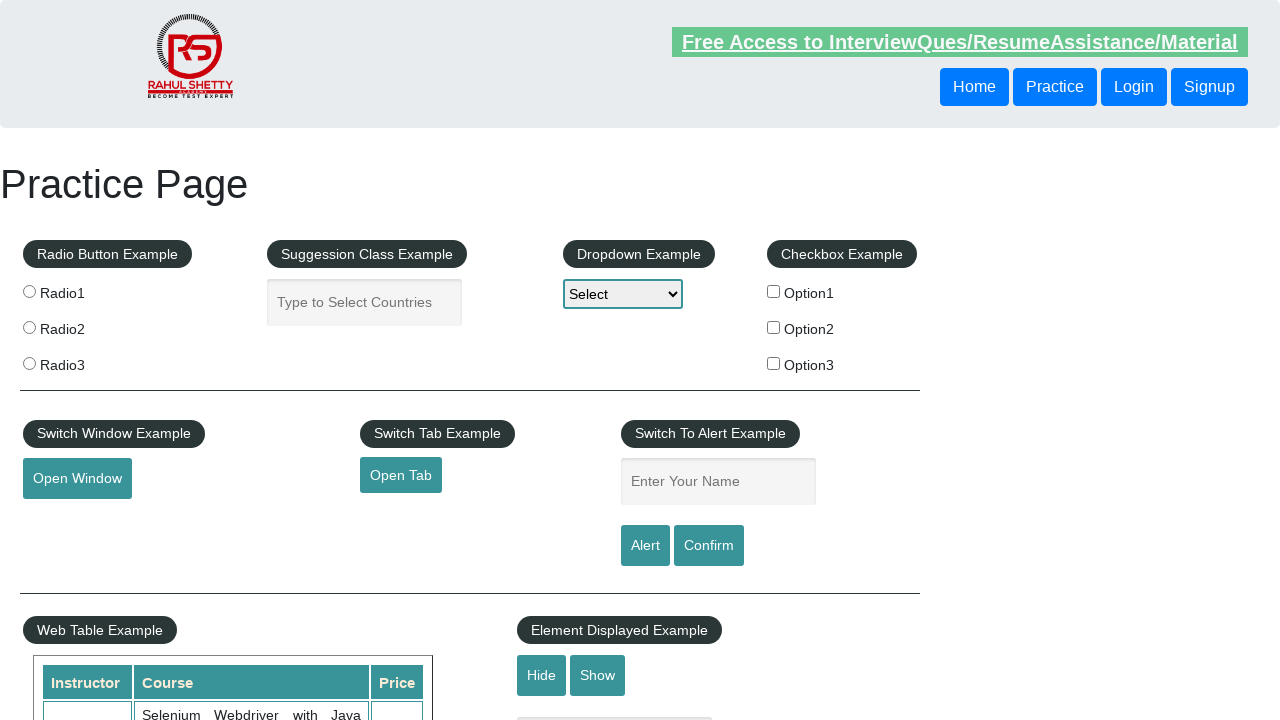

Scrolled main window down by 500 pixels
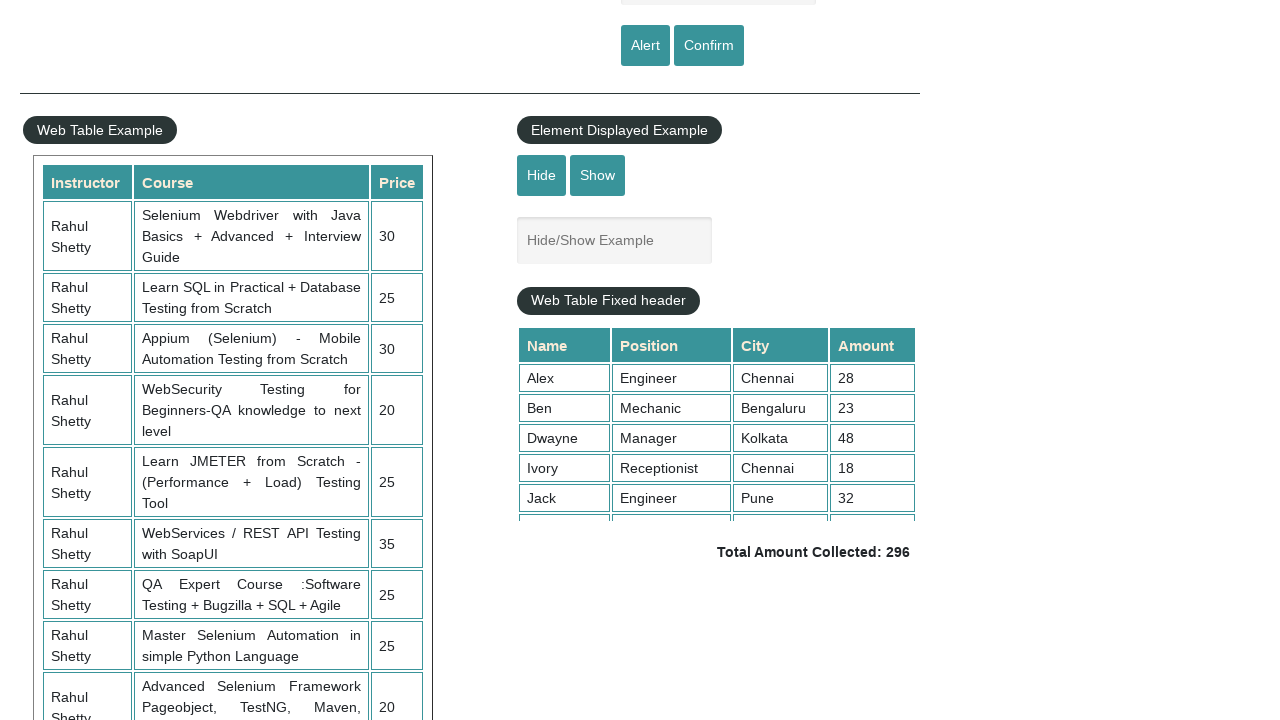

Scrolled table element with fixed header to 100 pixels
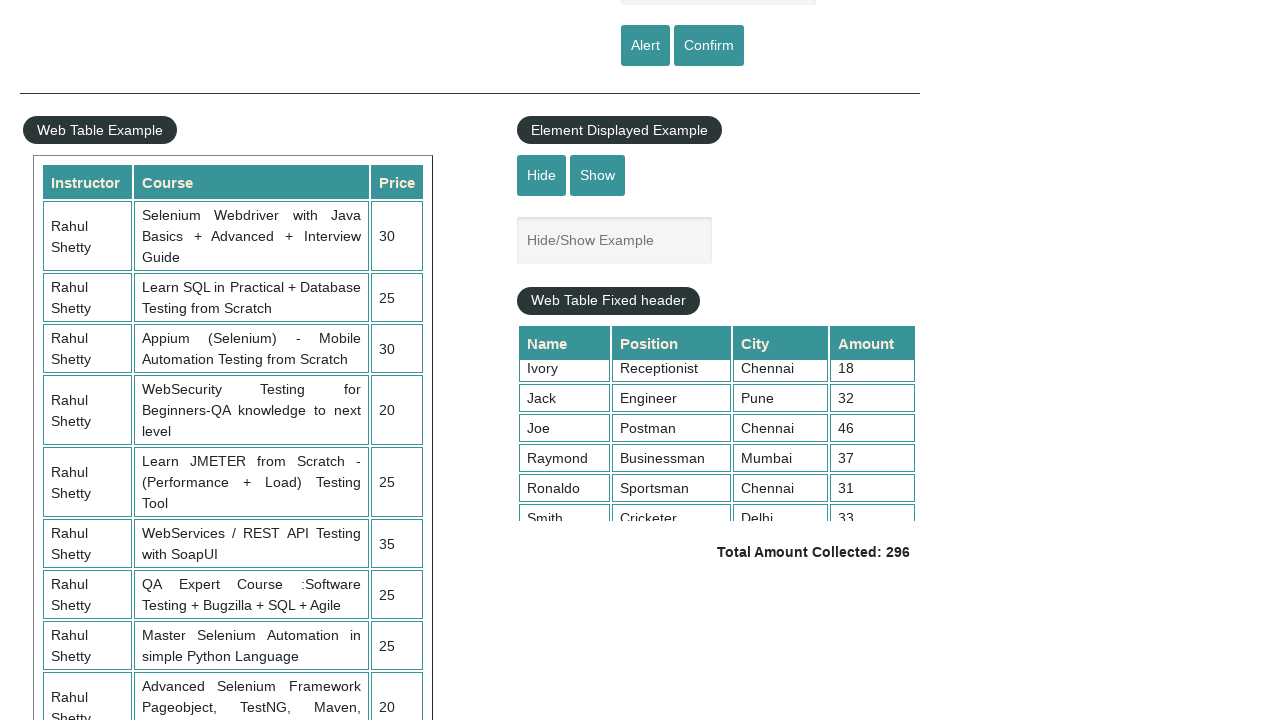

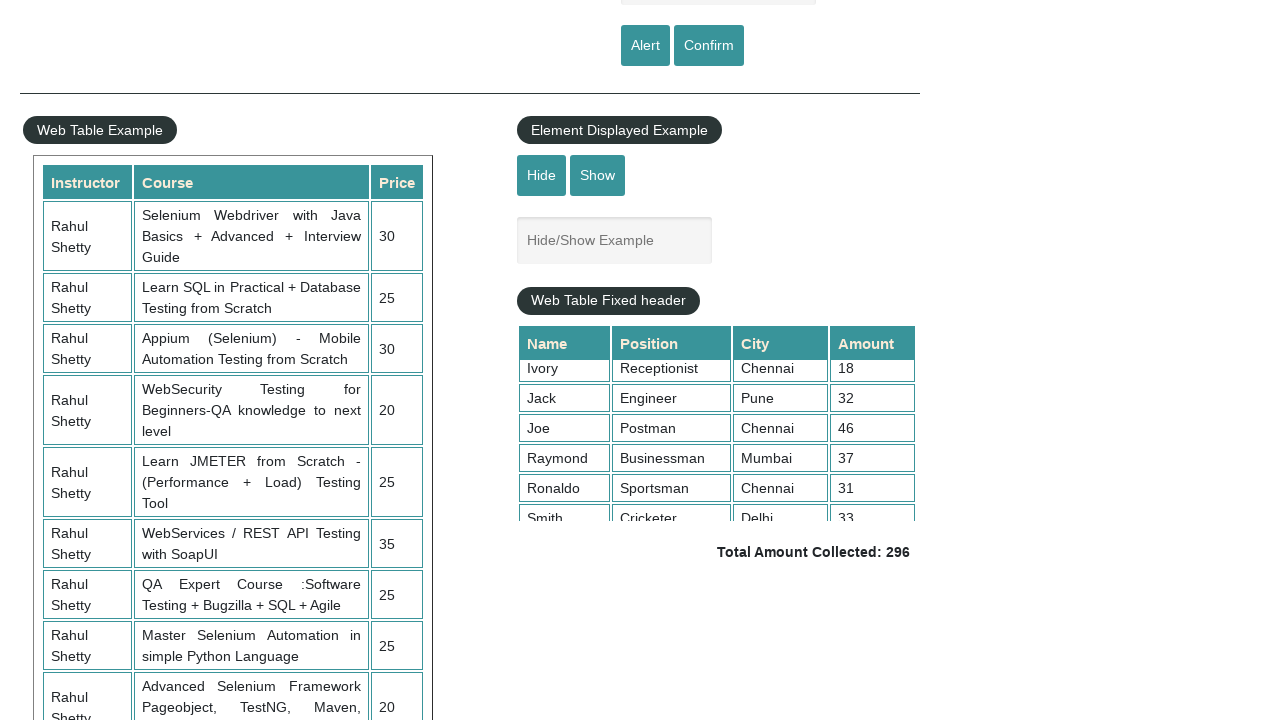